Tests conditional logic and flow control using if/else statements and error handling

Starting URL: https://ui.vision/demo/executeScript

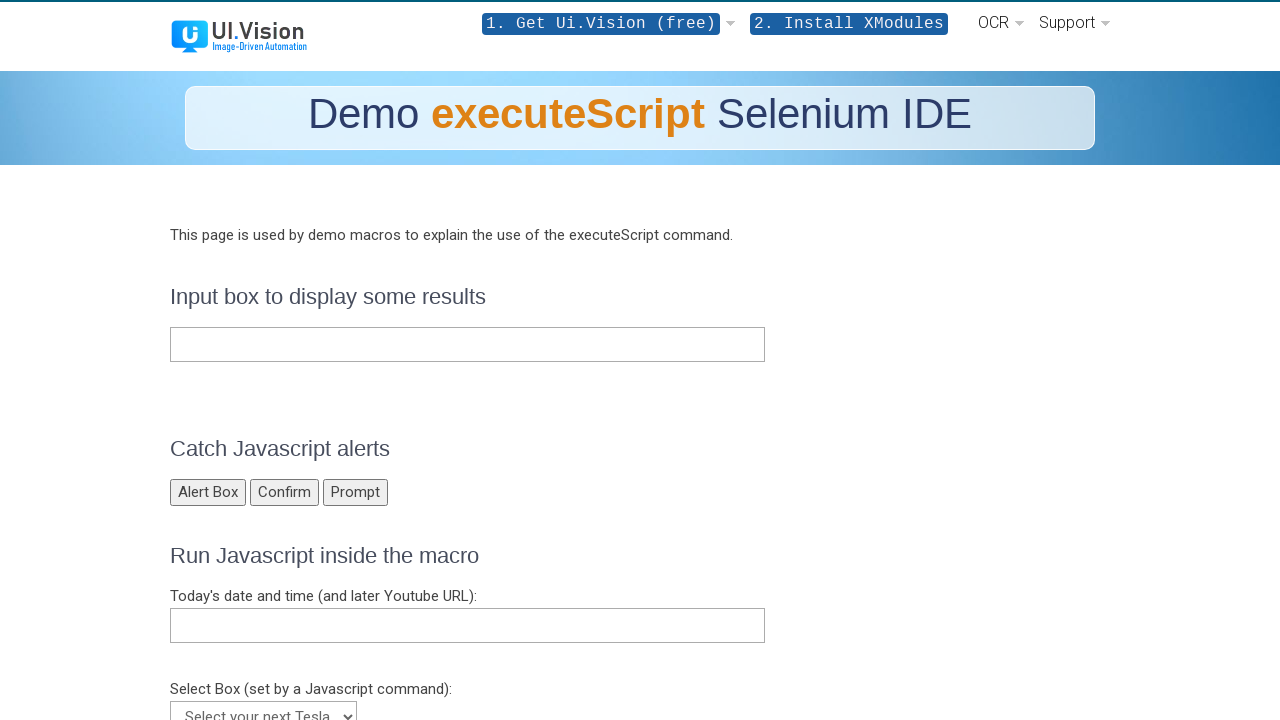

Filled text field with initial text: 'This box is 70 chars wide' on #sometext
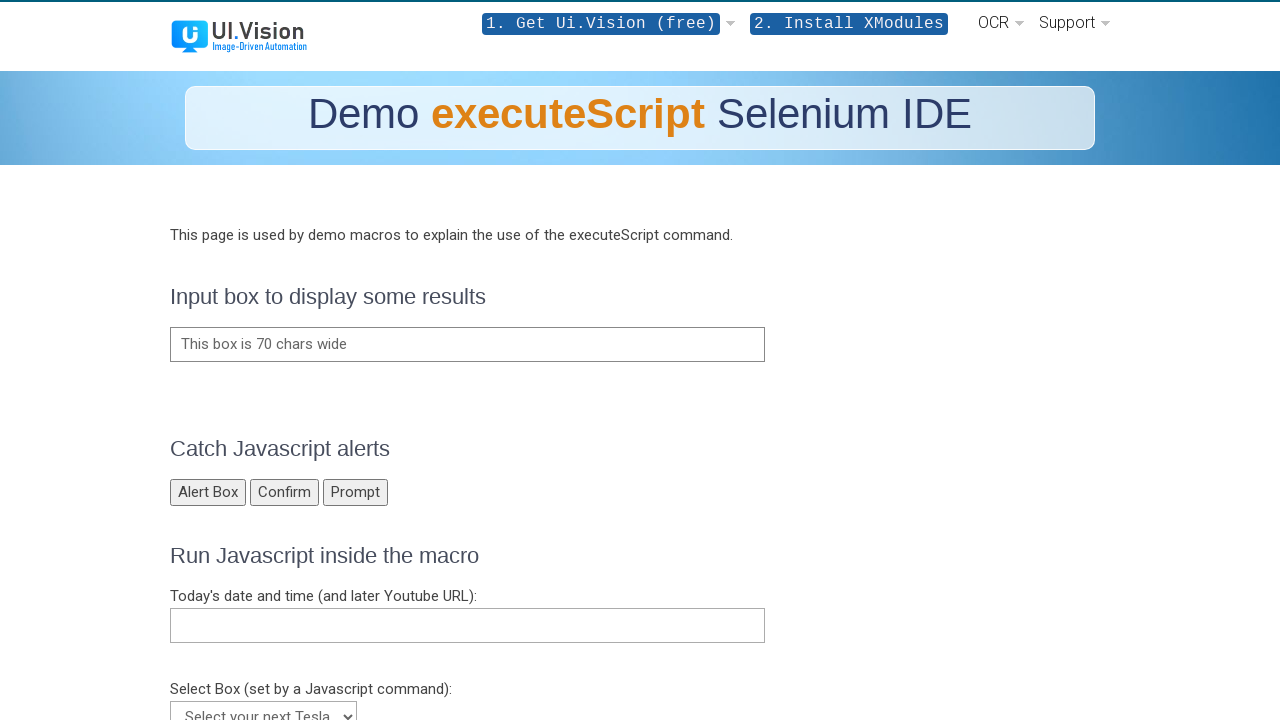

Filled text field with corrected text: 'Fix Error Section: This command works.' on #sometext
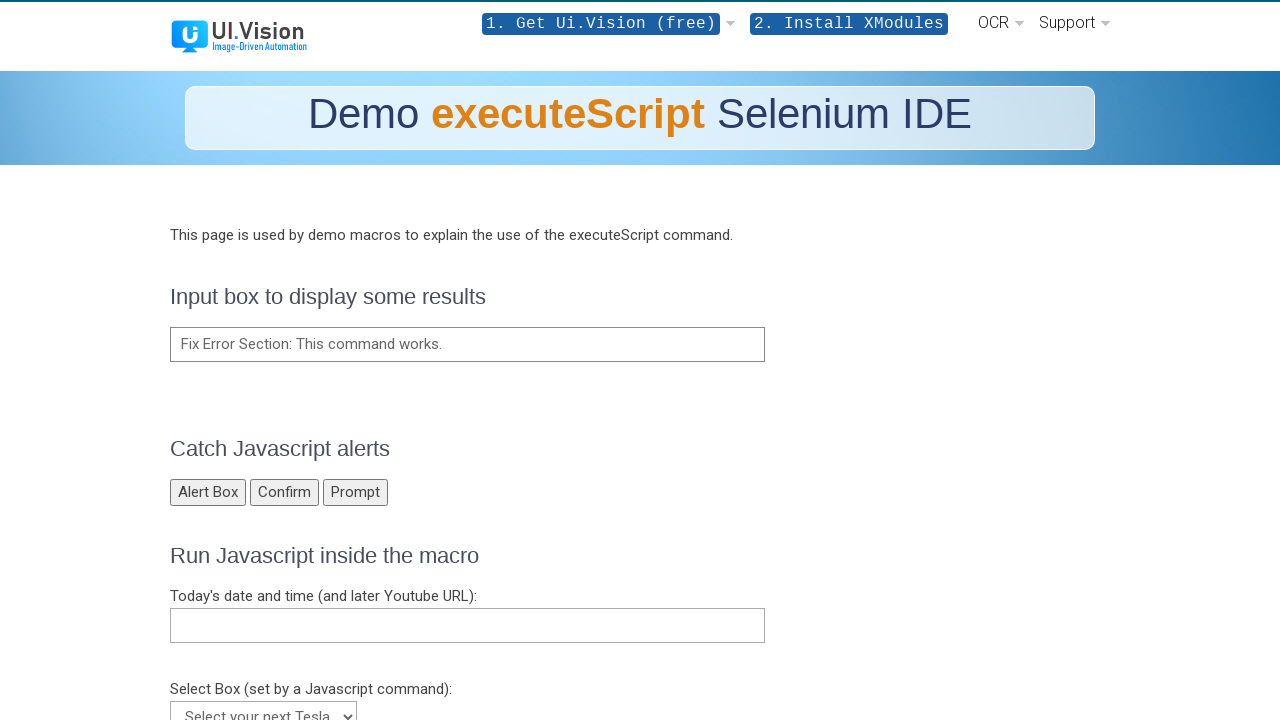

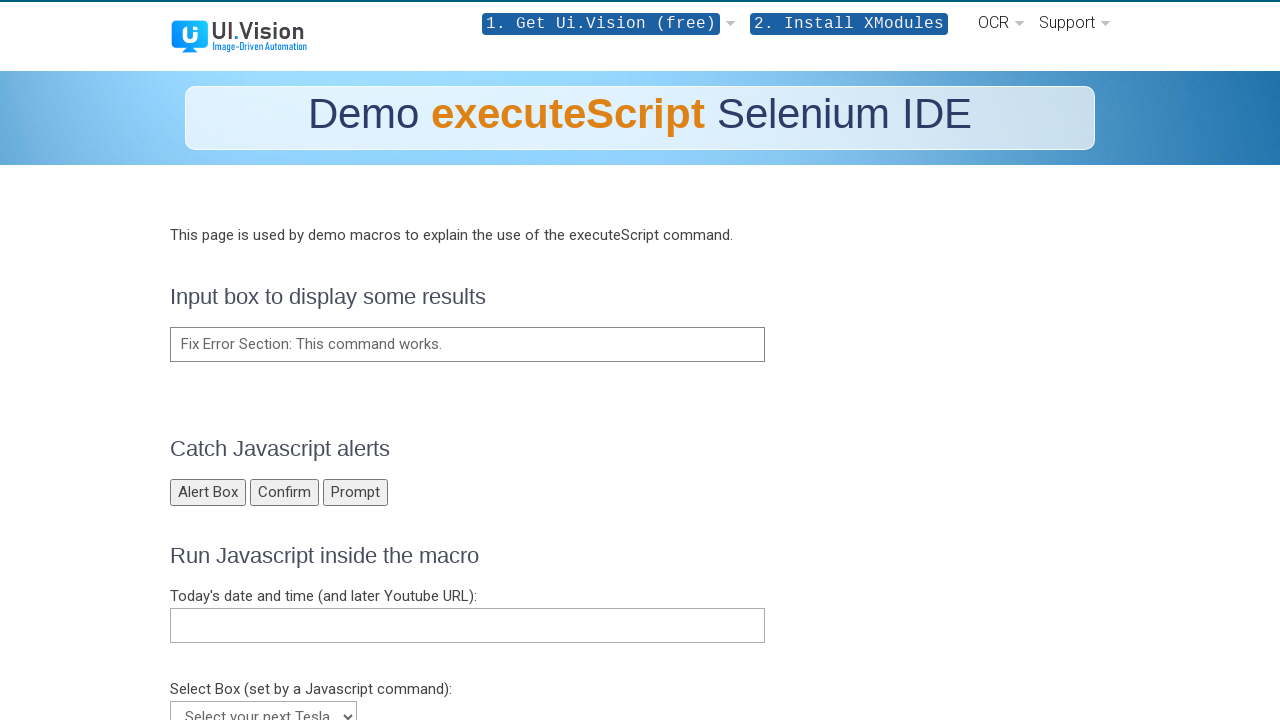